Tests iframe handling by switching between multiple frames and the main content, filling forms in each context

Starting URL: https://www.hyrtutorials.com/p/frames-practice.html

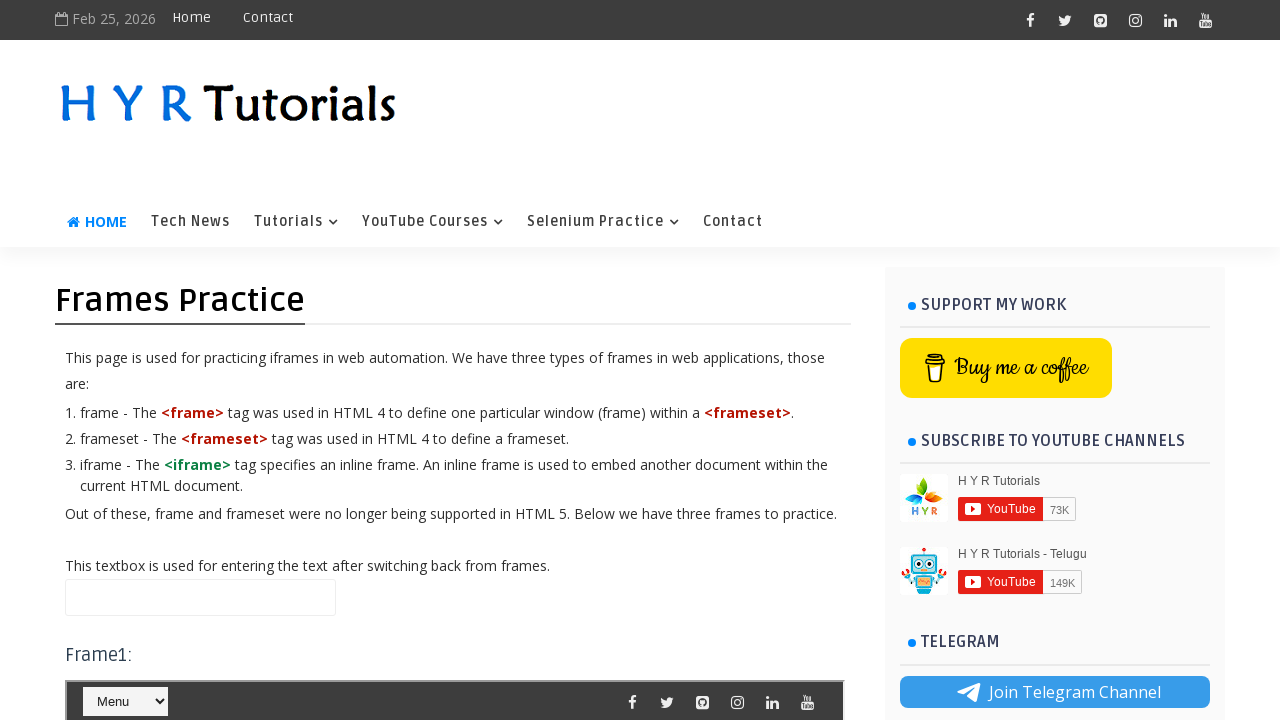

Filled name field in main content with 'Text1' on #name
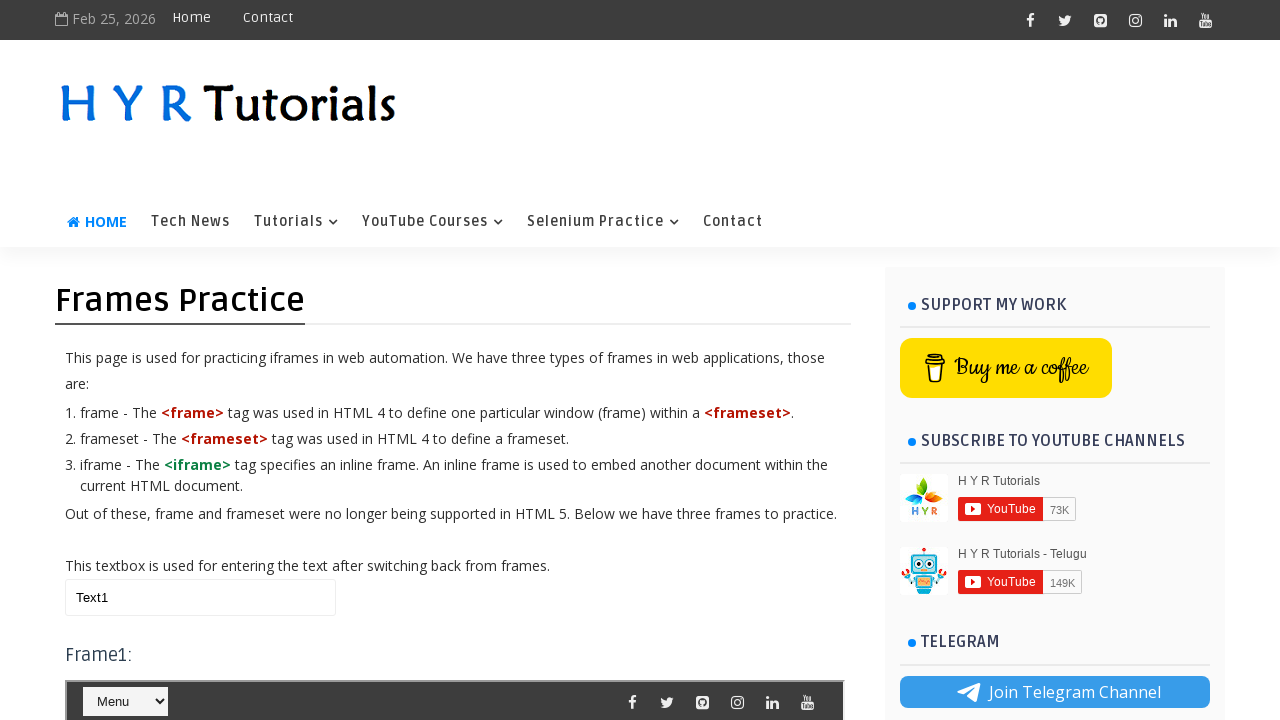

Switched to frame1
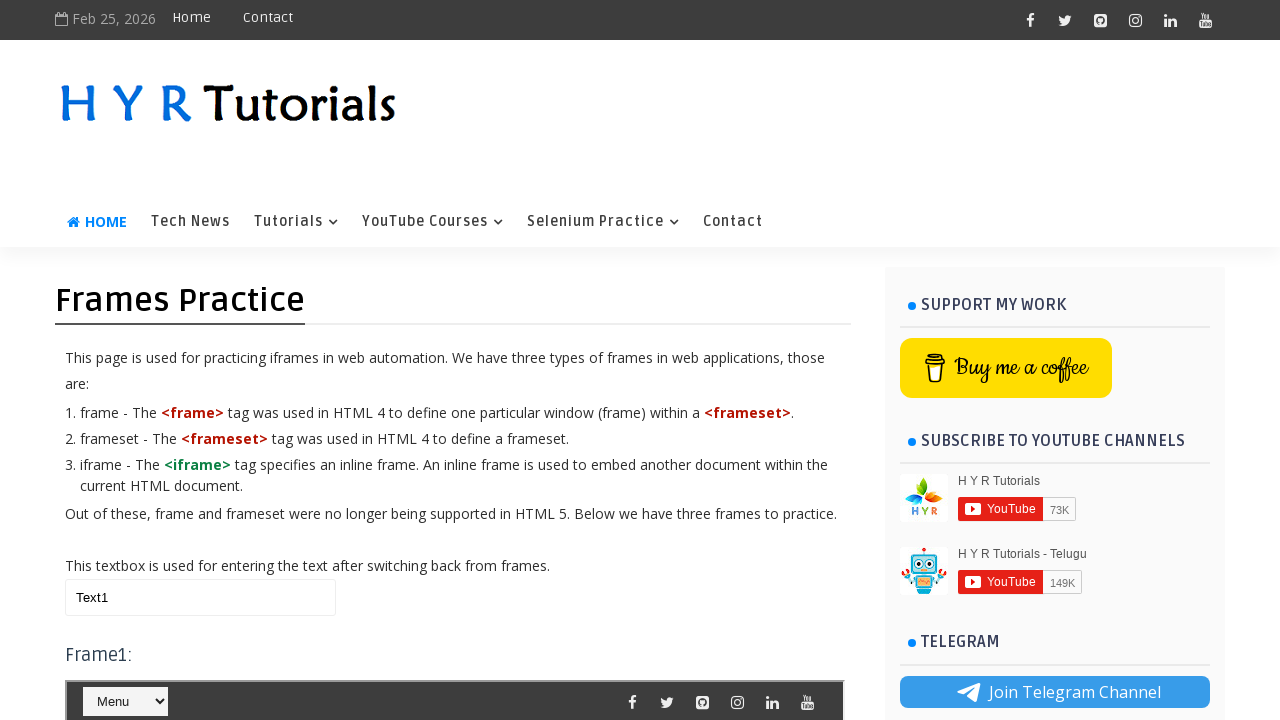

Selected 'Java' from course dropdown in frame1
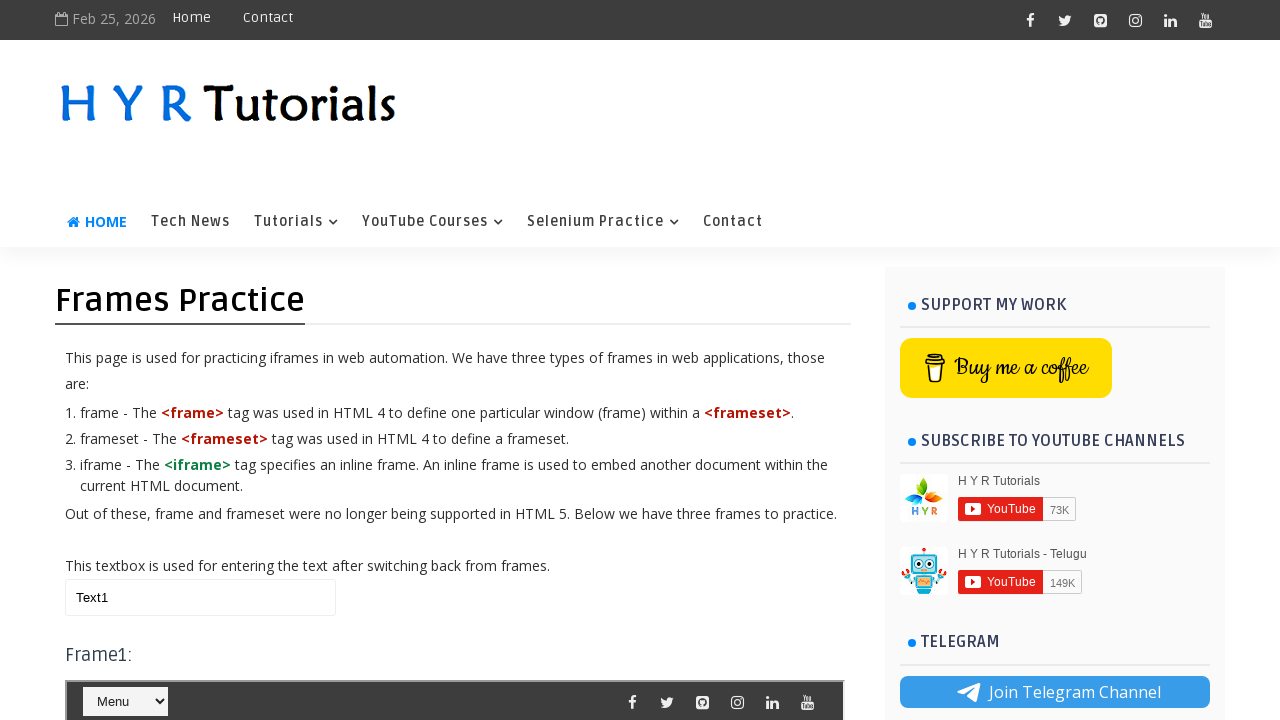

Updated name field in main content from 'Text1' to 'Text2' on #name
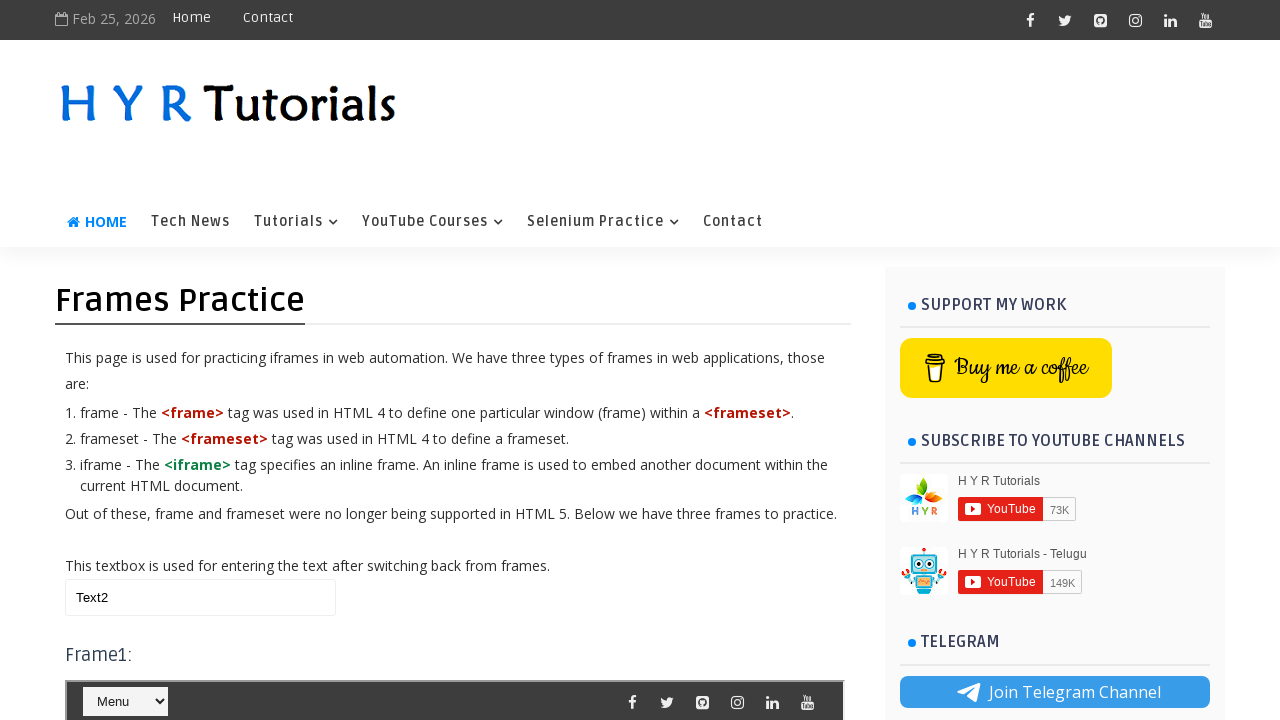

Switched to frame2
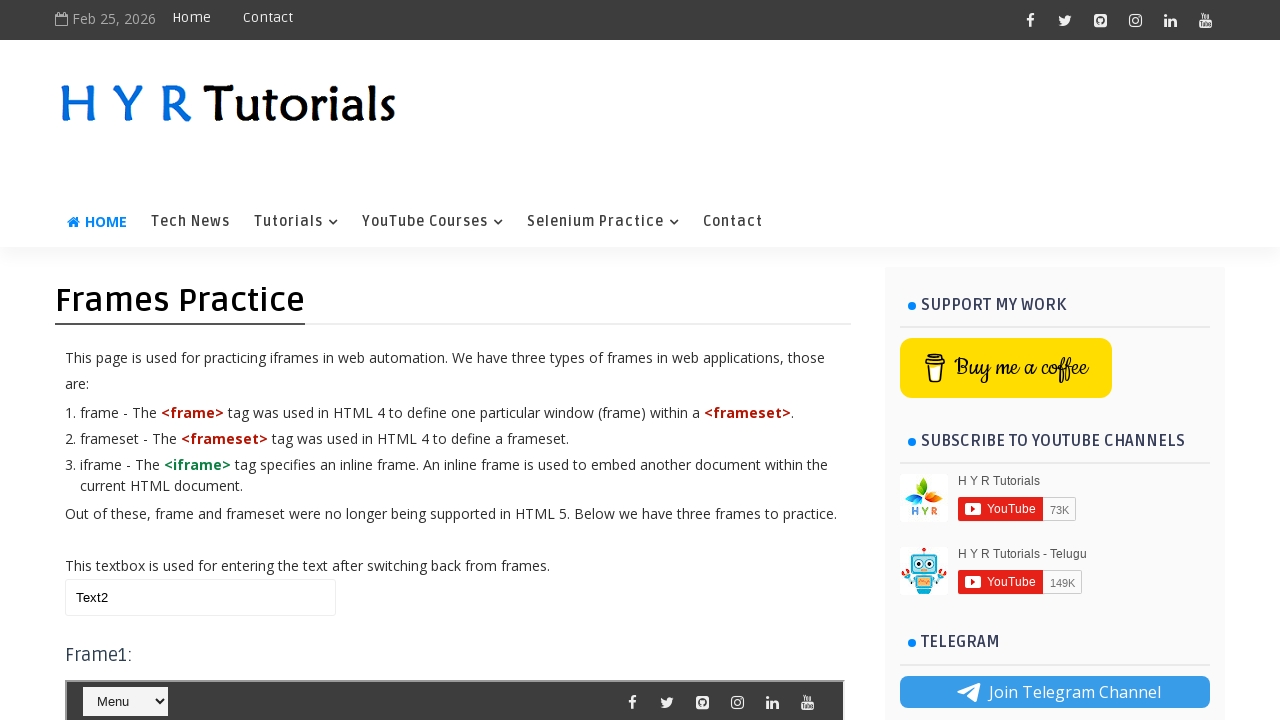

Filled first name field in frame2 with 'RavI' on #firstName
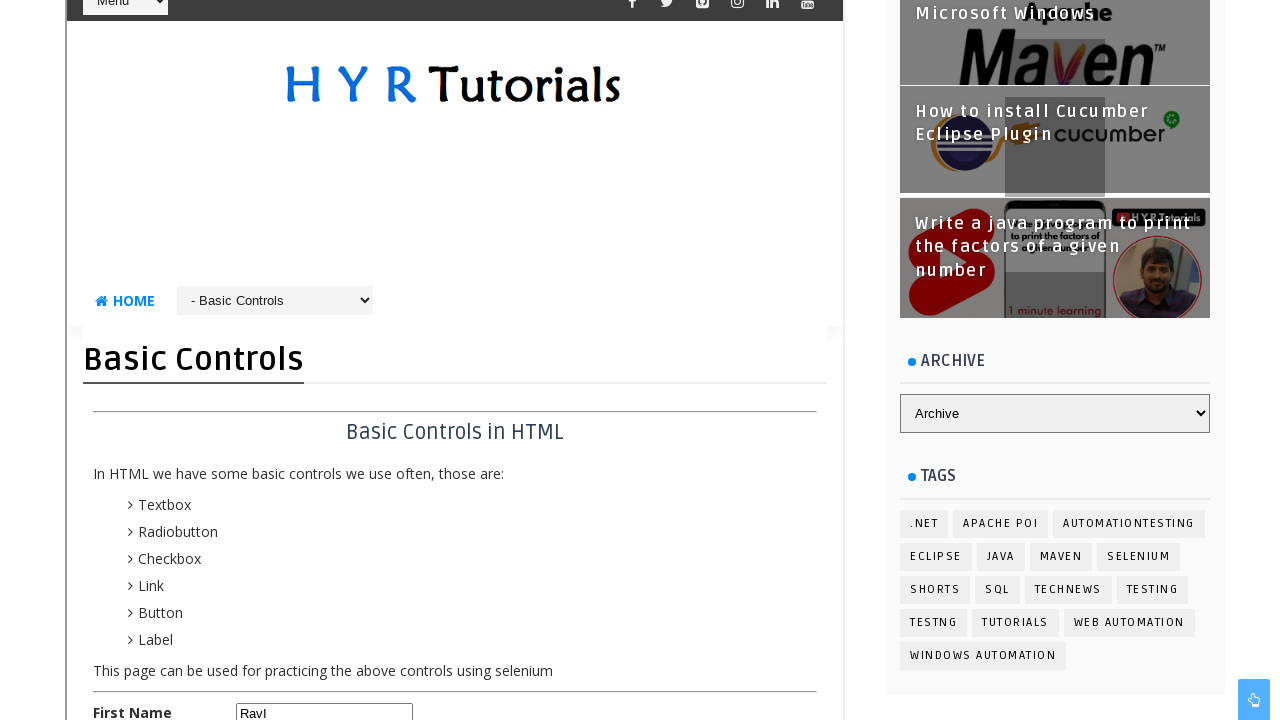

Filled last name field in frame2 with 'kumar' on #lastName
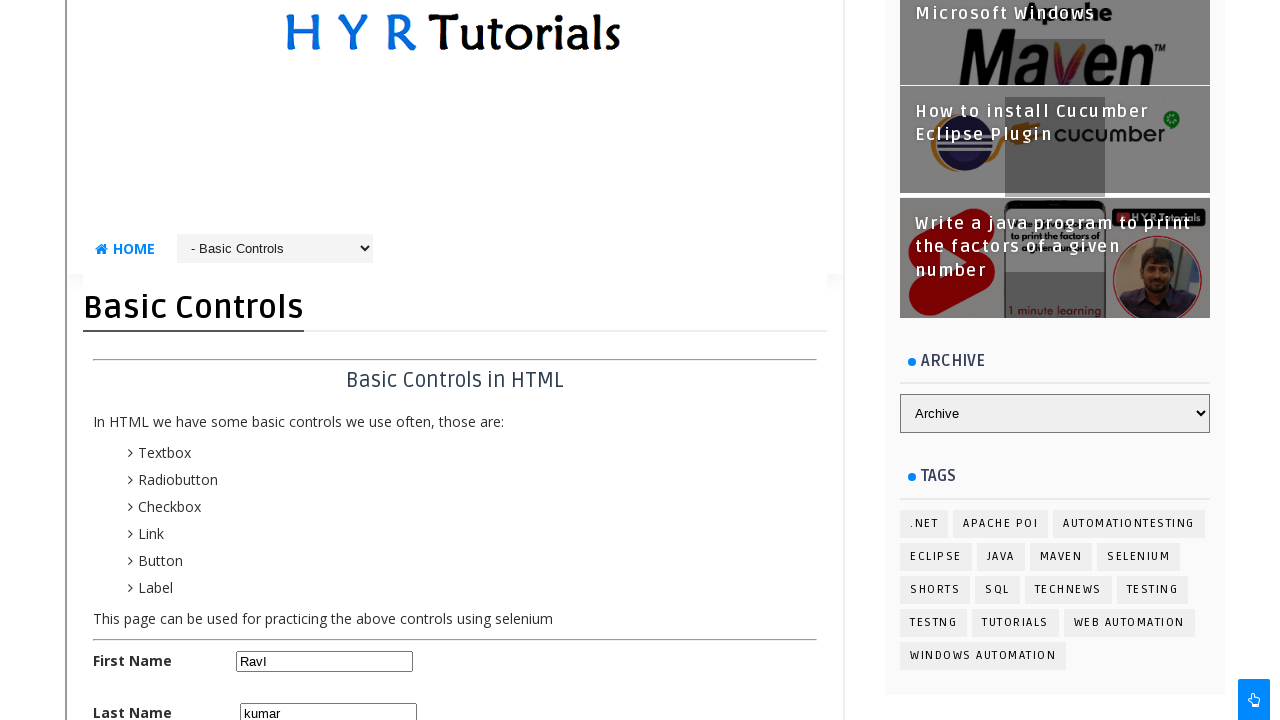

Updated name field in main content from 'Text2' to 'Text3' on #name
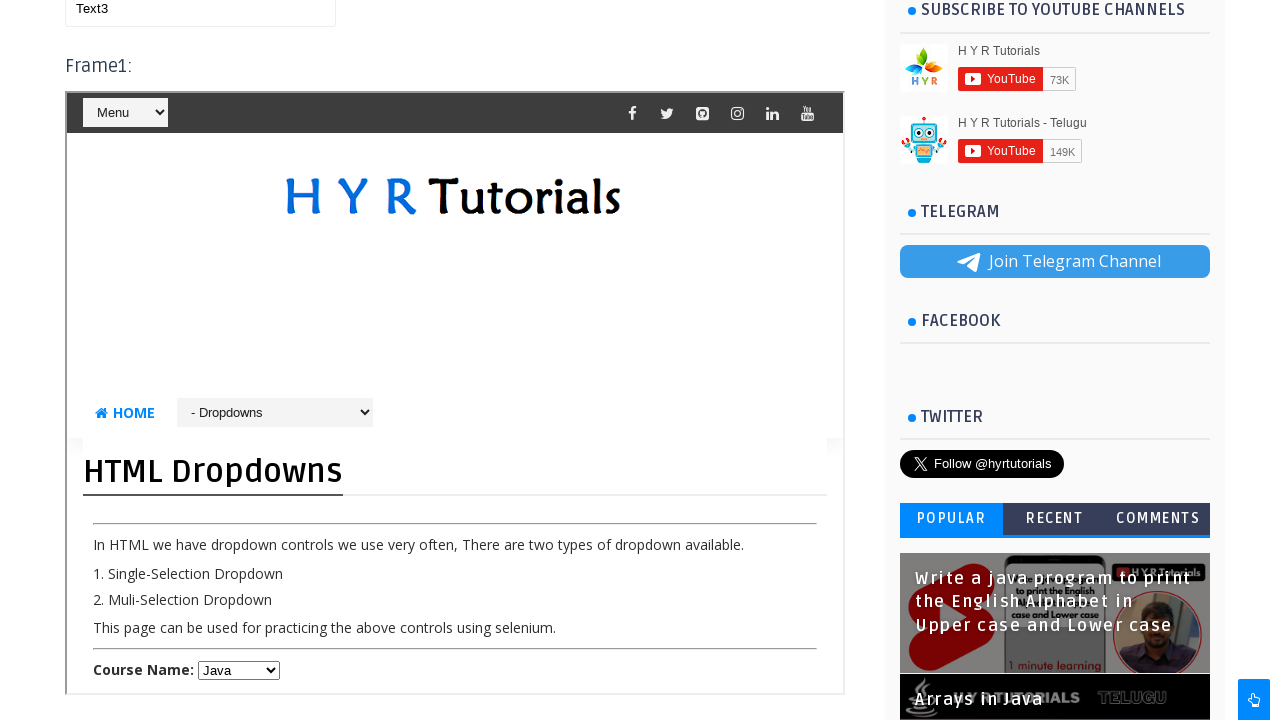

Switched to frame3
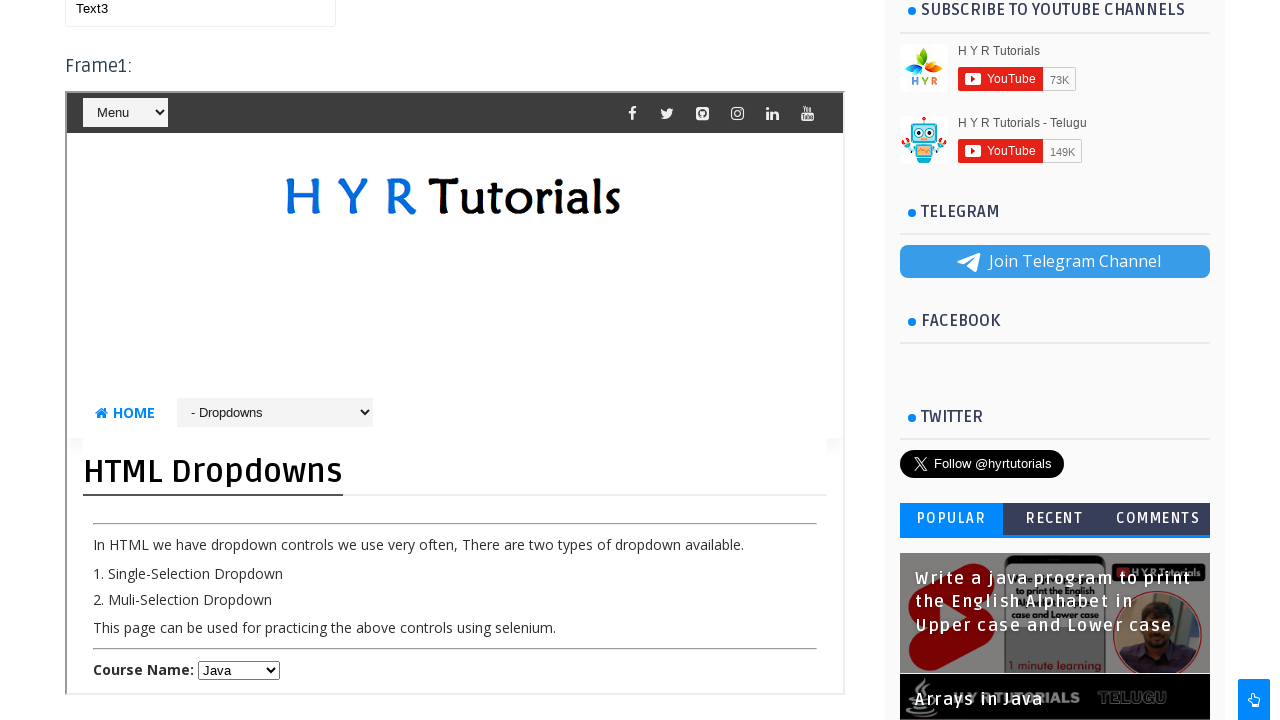

Filled name field in frame3 with 'qaz' on #name
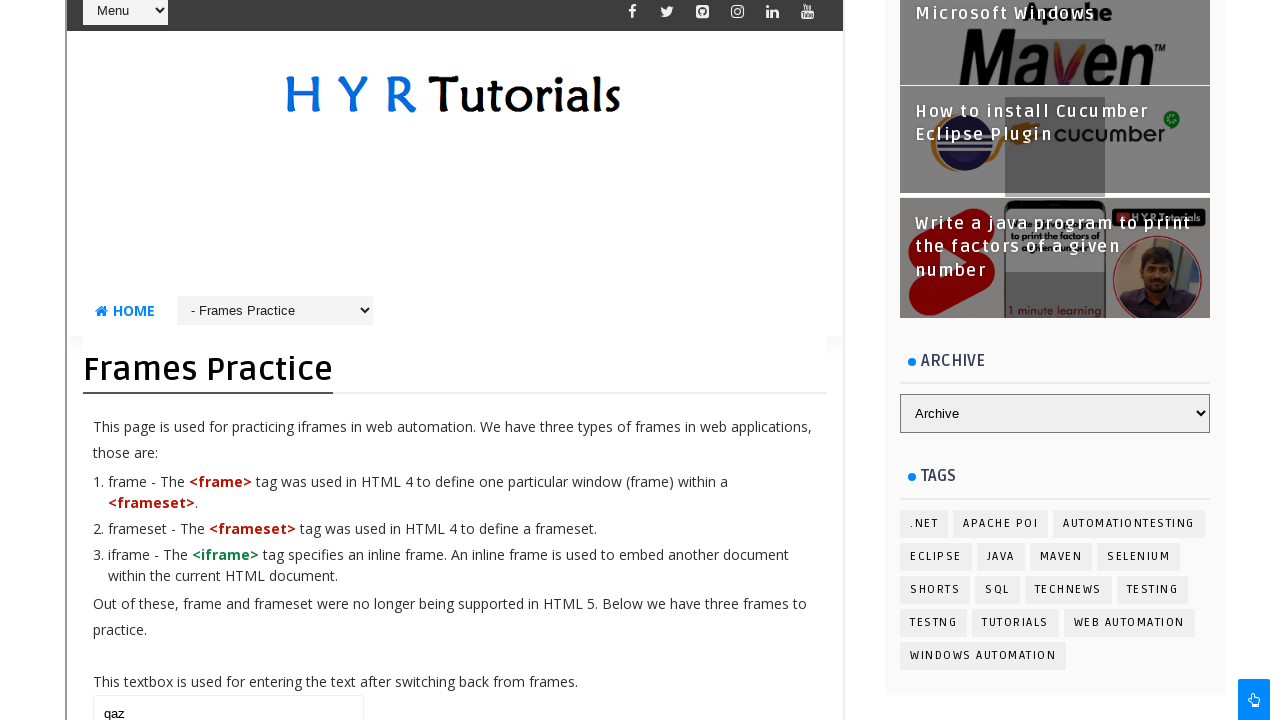

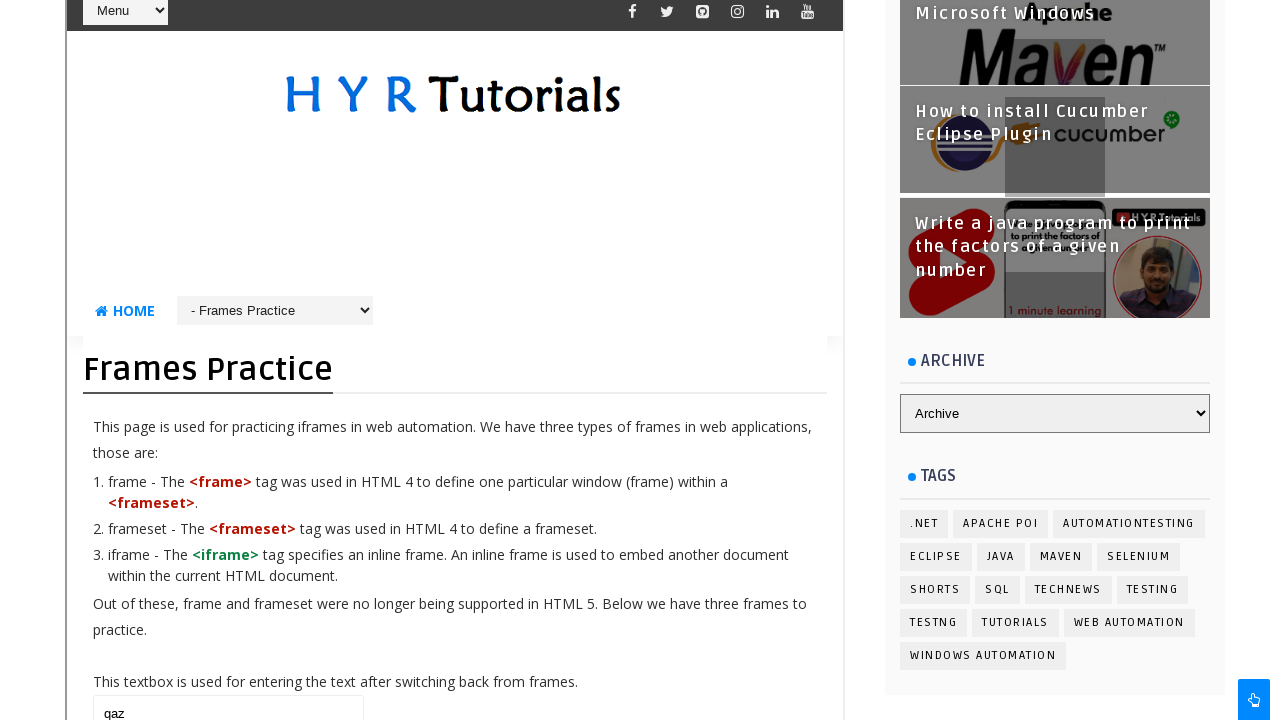